Tests a data types form by filling all fields except zip code, submitting, and verifying that zip code shows error styling (red) while all other fields show success styling (green)

Starting URL: https://bonigarcia.dev/selenium-webdriver-java/data-types.html

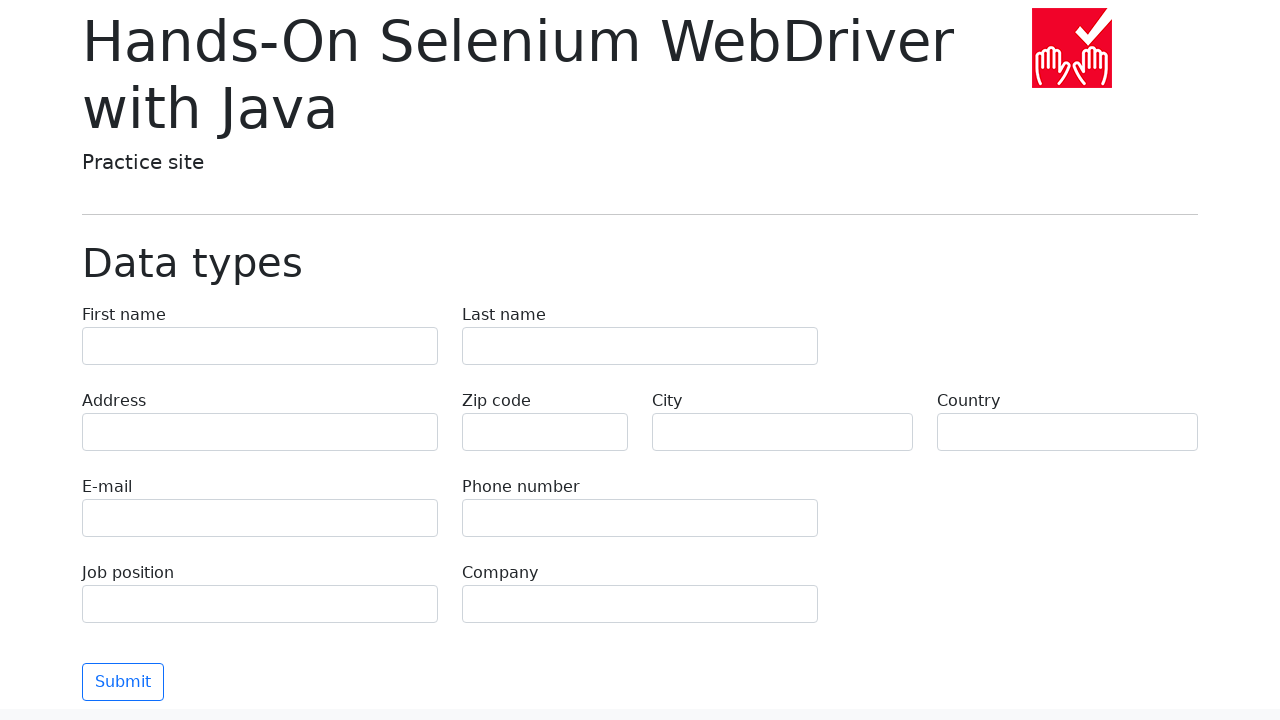

Filled first name field with 'Иван' on input[name='first-name']
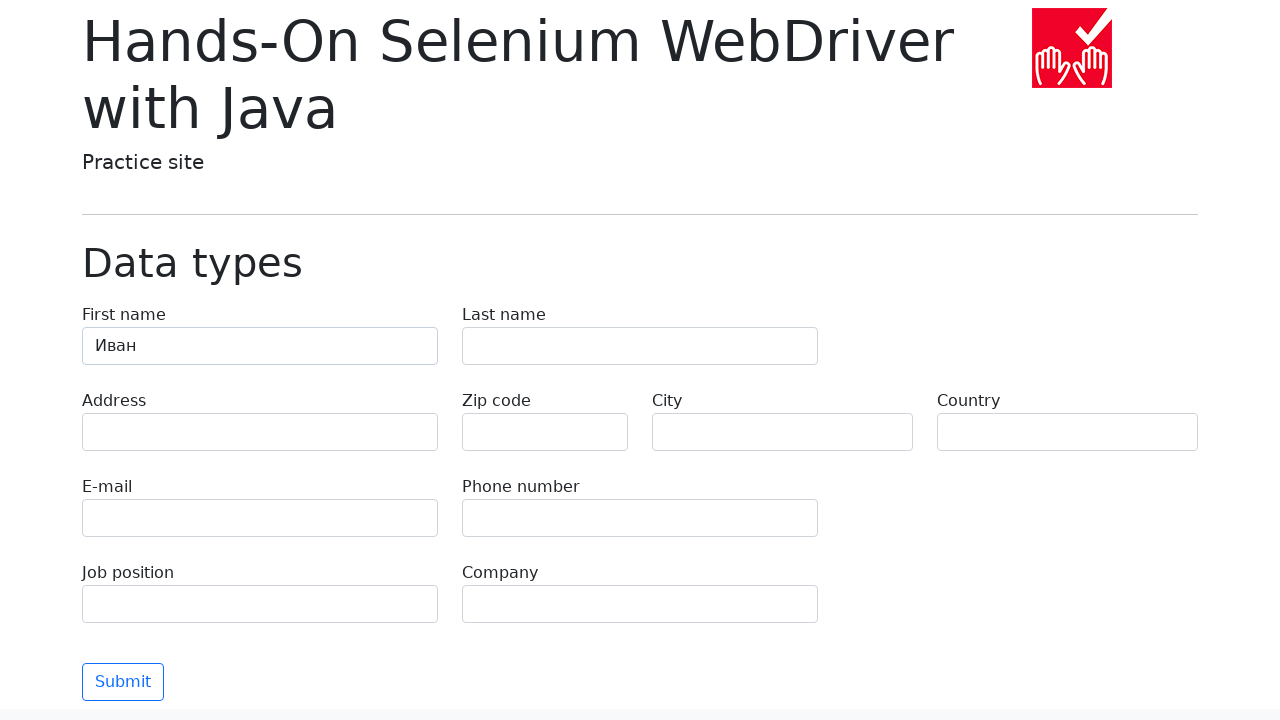

Filled last name field with 'Петров' on input[name='last-name']
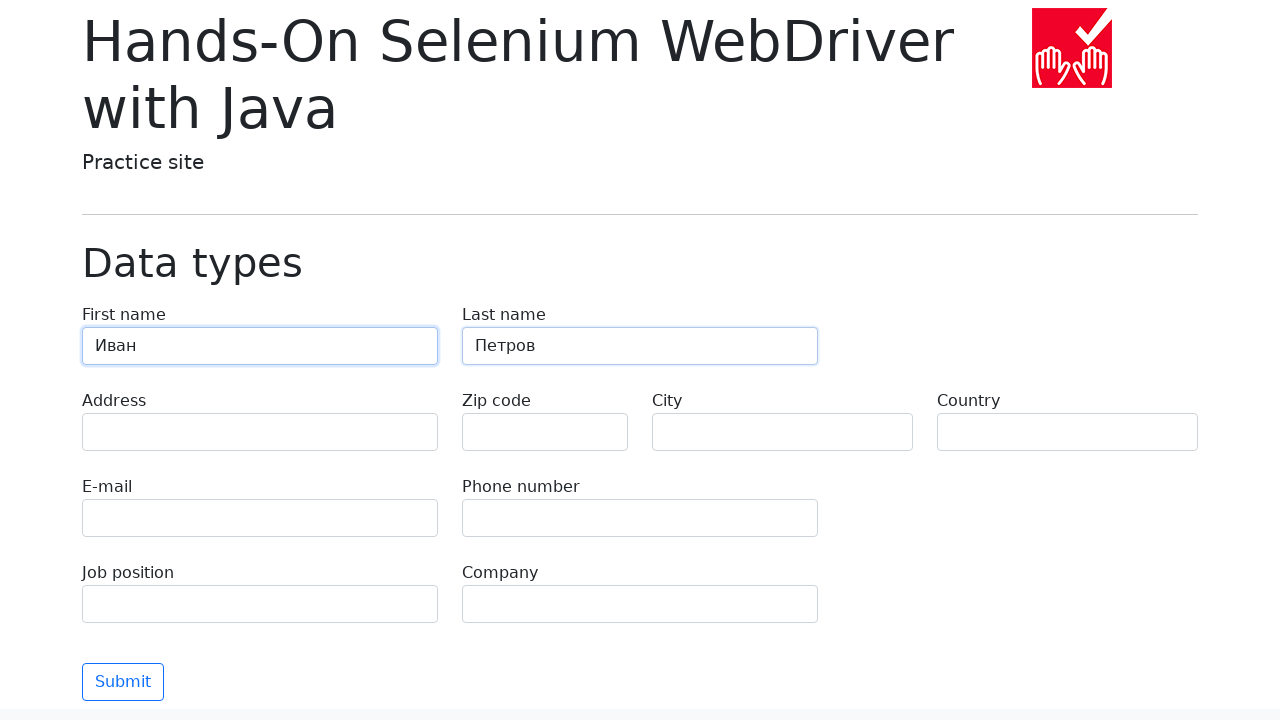

Filled address field with 'Ленина, 55-3' on input[name='address']
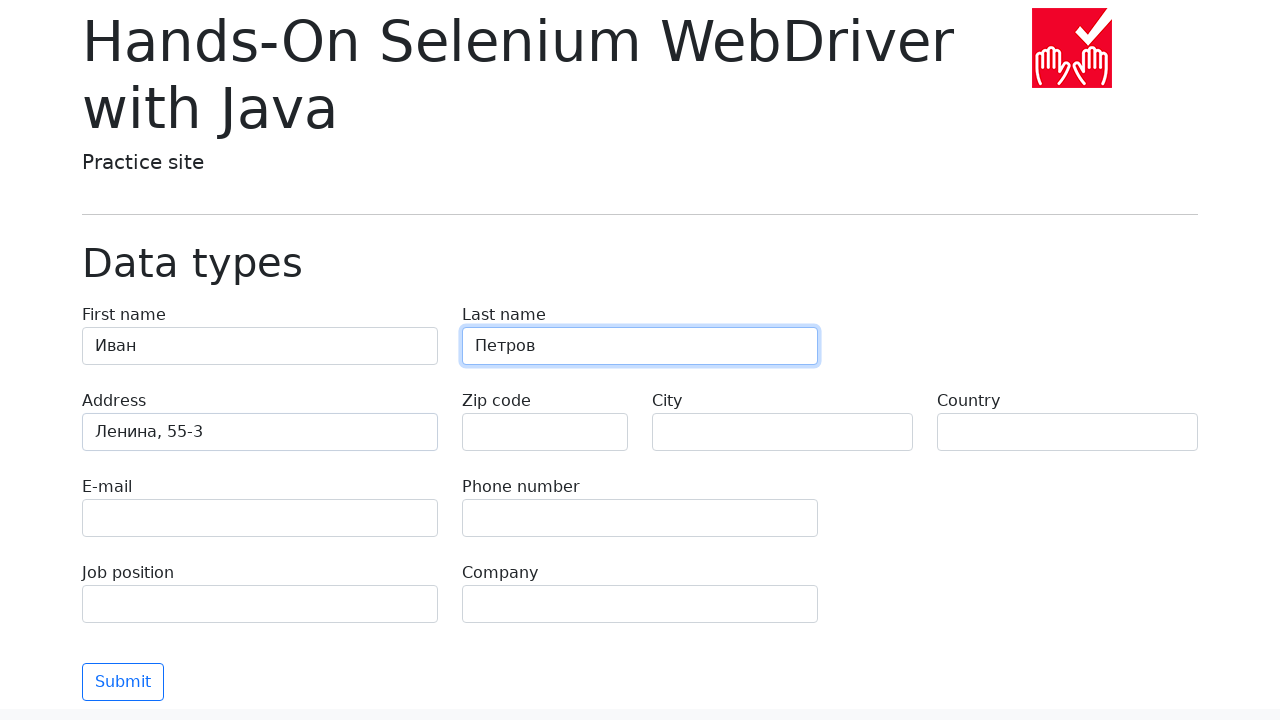

Filled city field with 'Москва' on input[name='city']
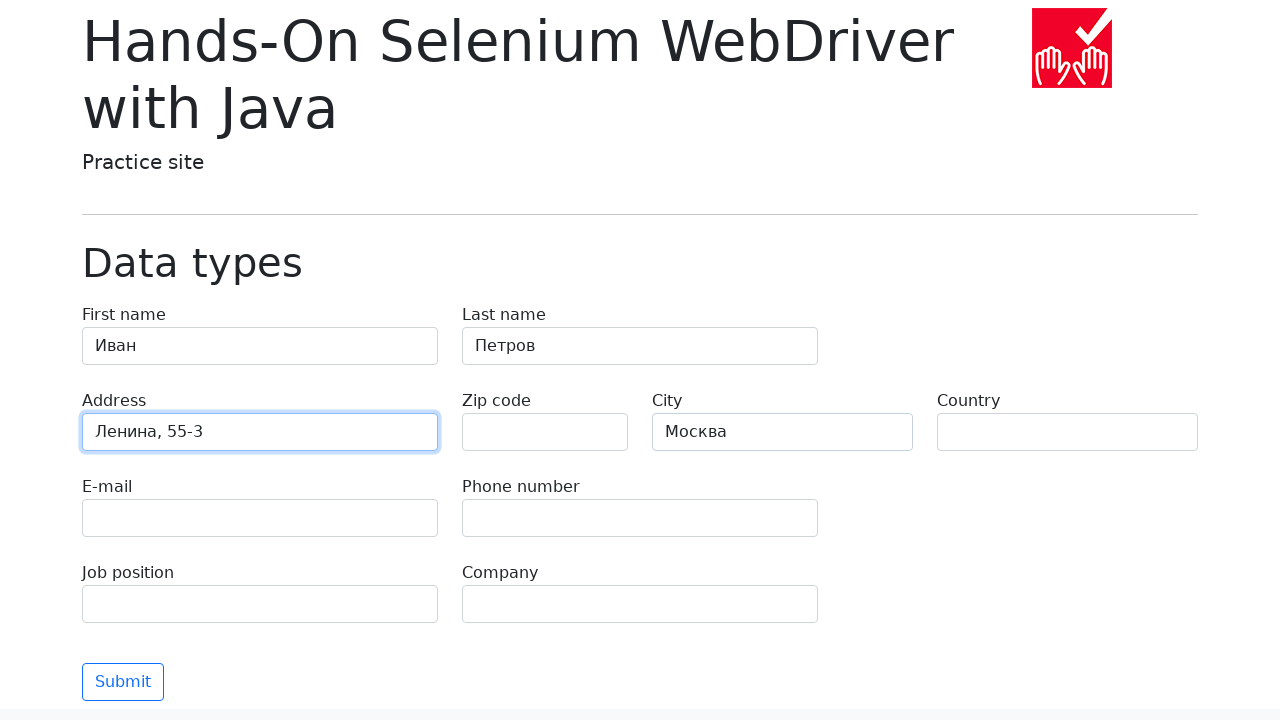

Filled country field with 'Россия' on input[name='country']
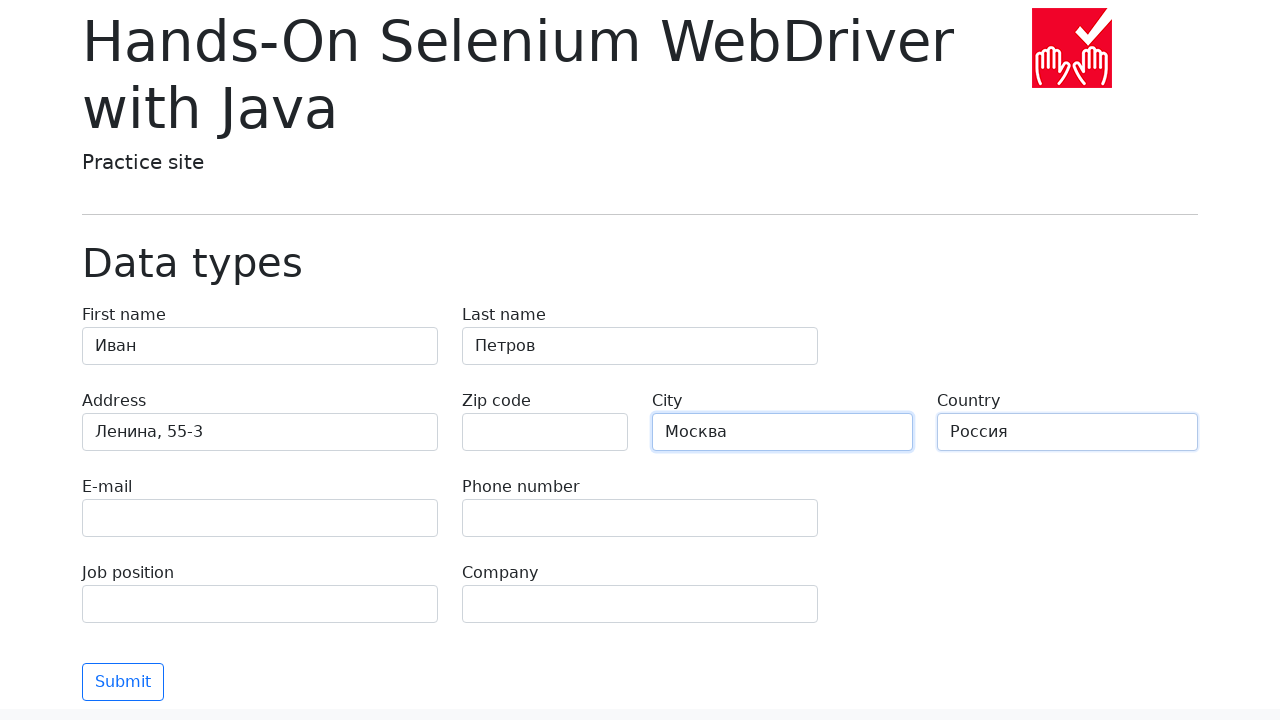

Filled email field with 'test@skypro.com' on input[name='e-mail']
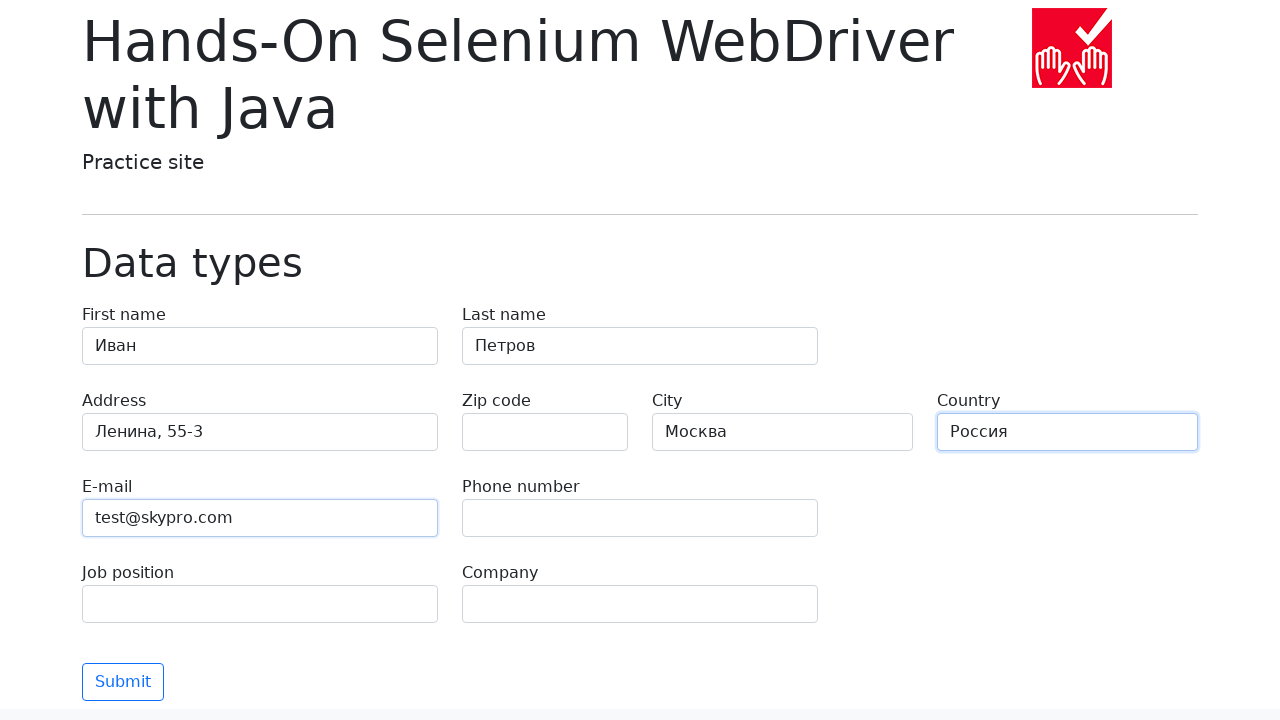

Filled phone field with '+7985899998787' on input[name='phone']
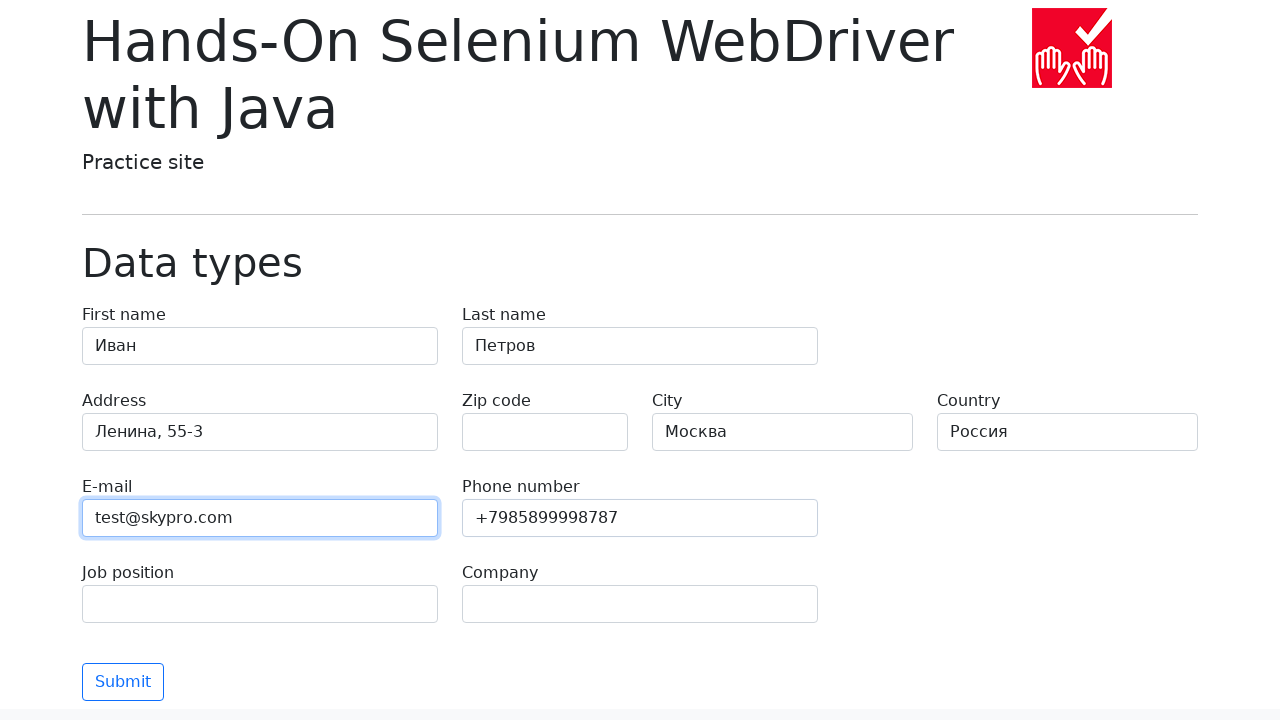

Filled job position field with 'QA' on input[name='job-position']
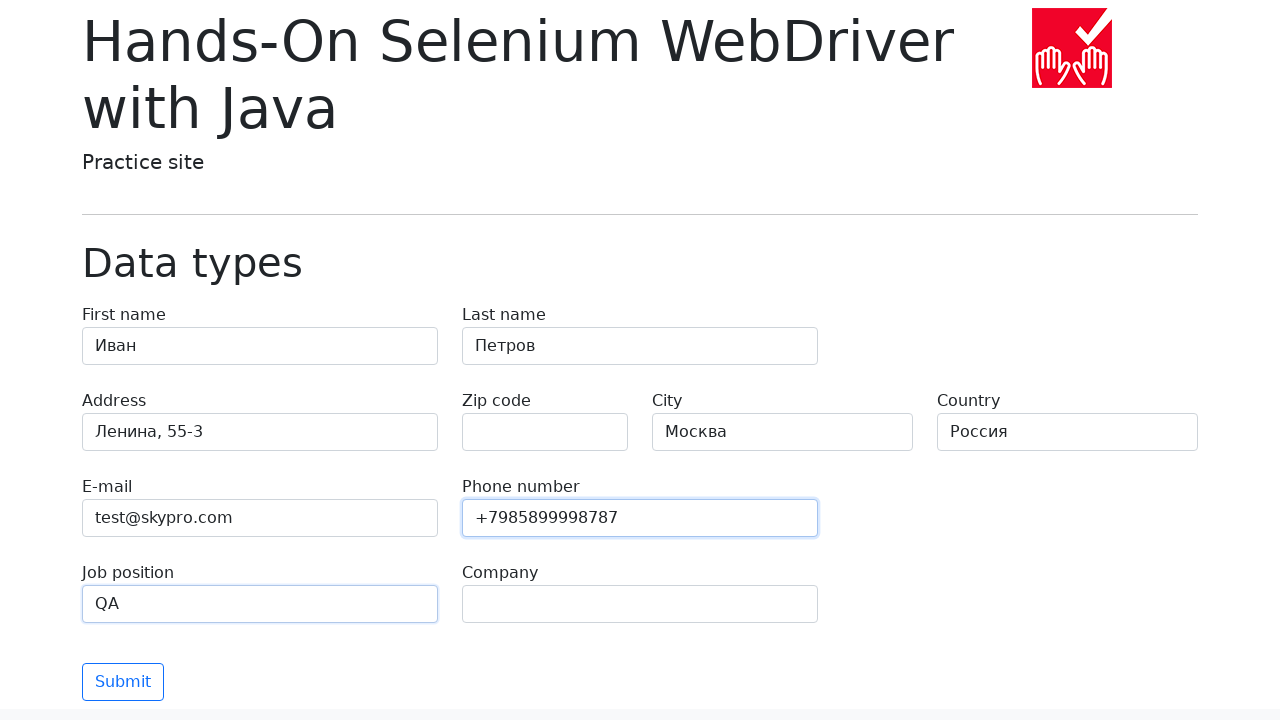

Filled company field with 'SkyPro' on input[name='company']
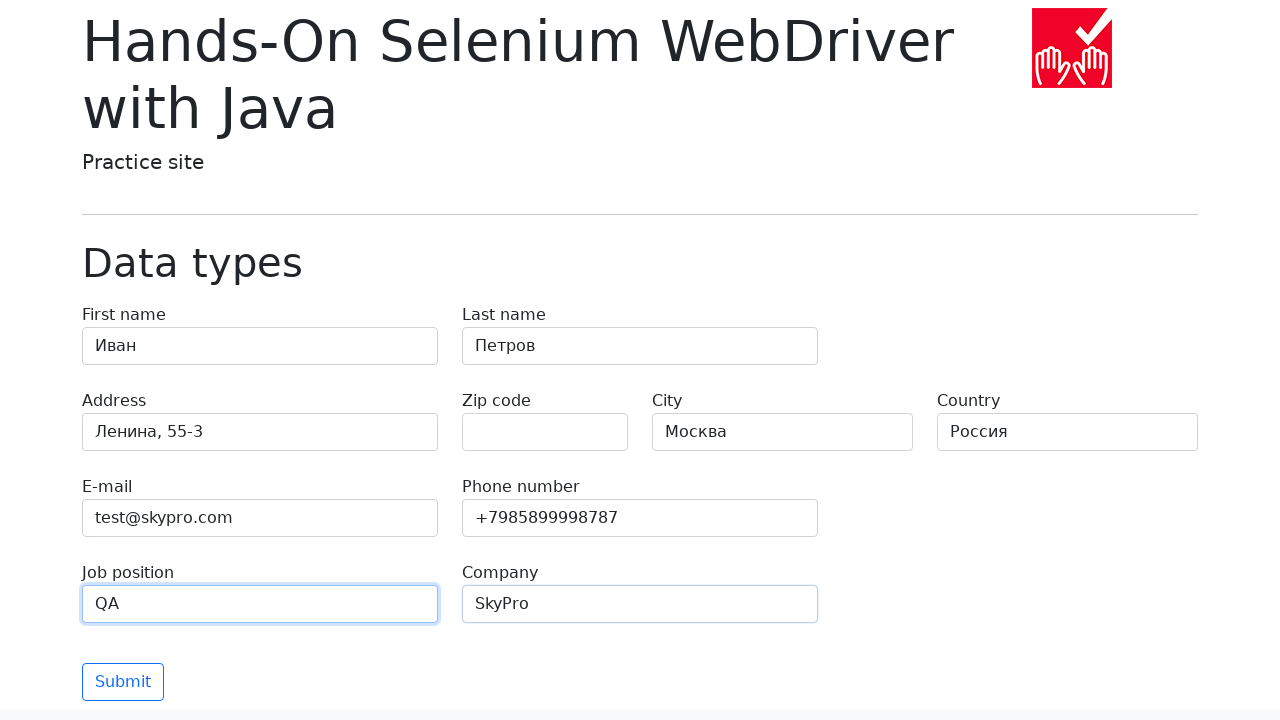

Clicked submit button to submit form at (123, 682) on button[type='submit']
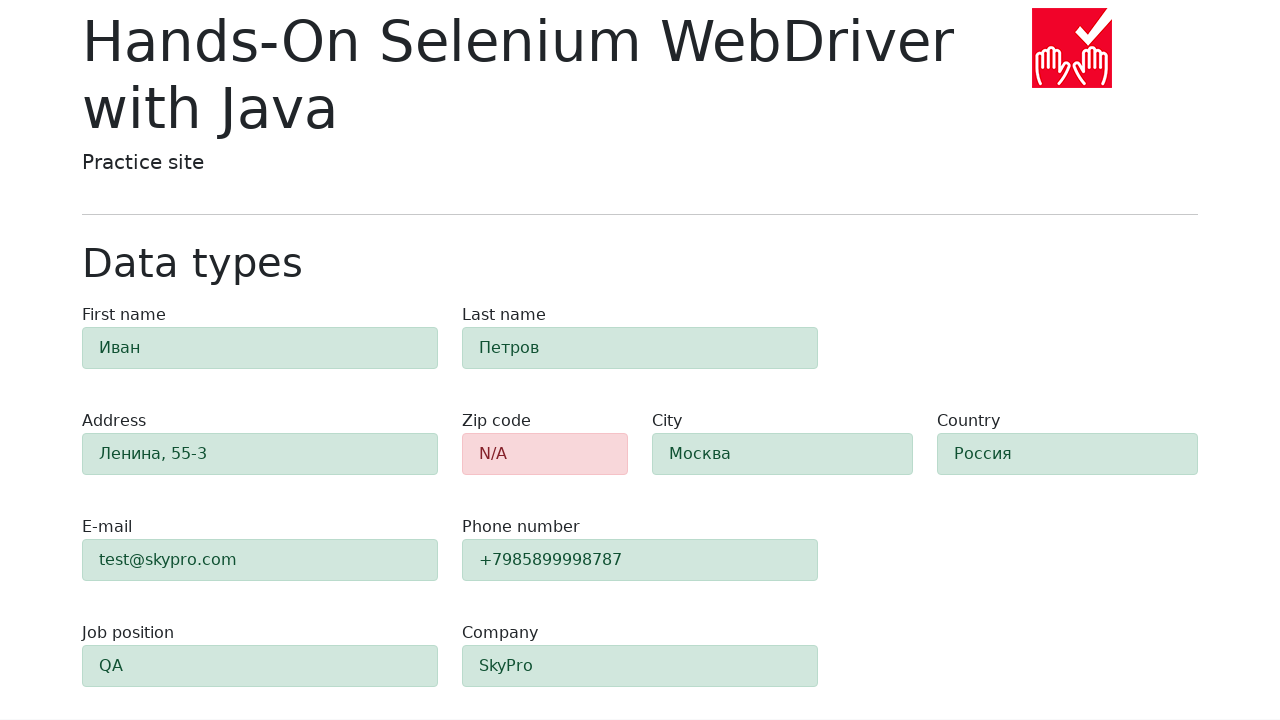

Form validation completed and zip code error field is visible
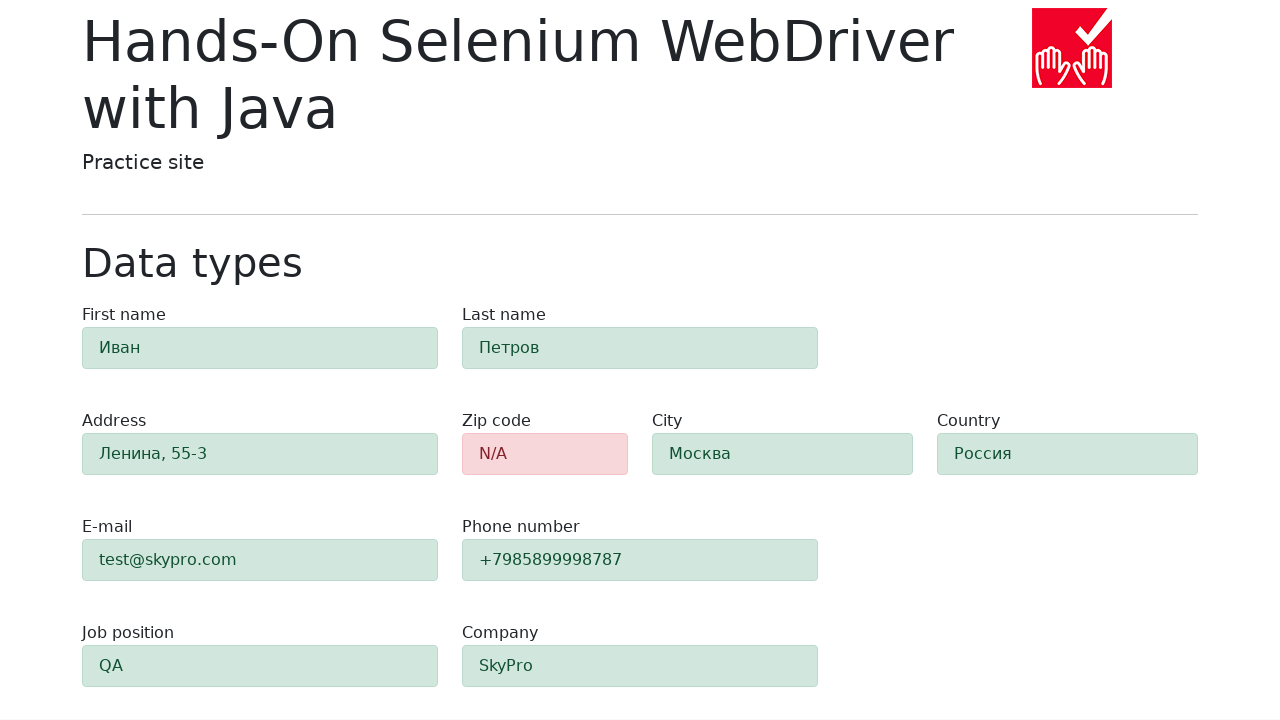

Retrieved zip code field class attribute: 'alert py-2 alert-danger'
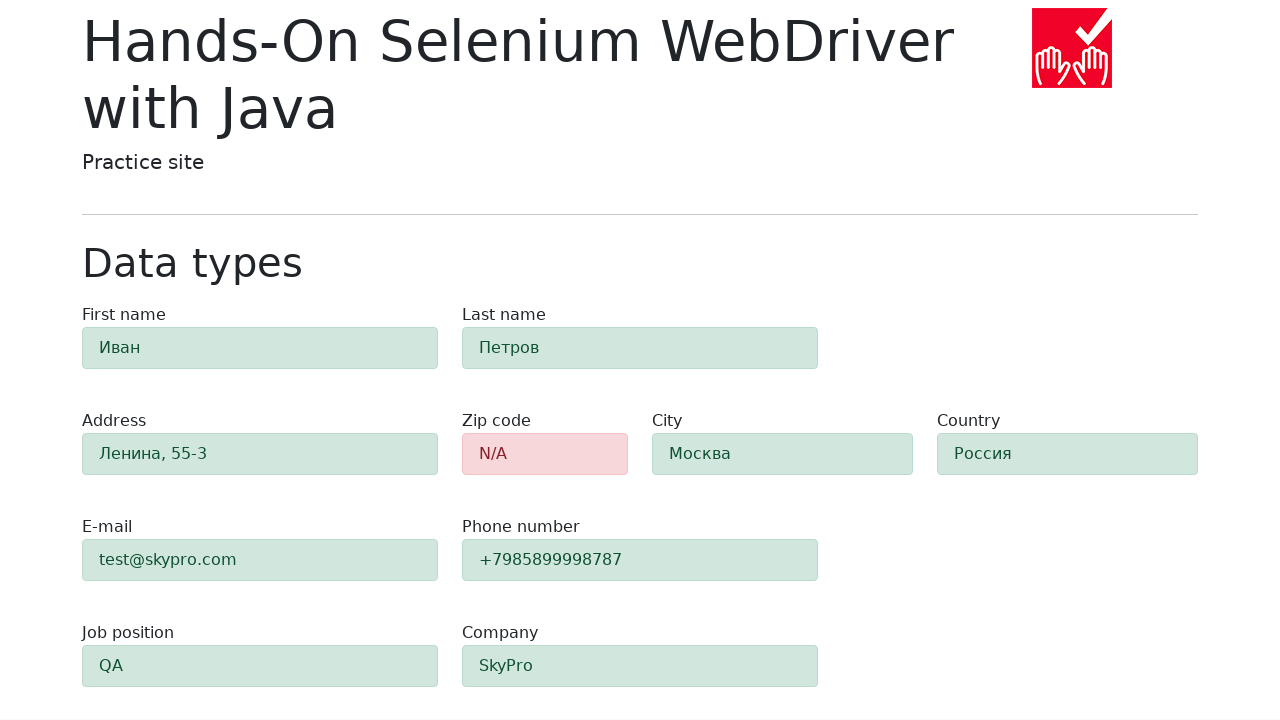

Verified zip code field has error styling (alert-danger)
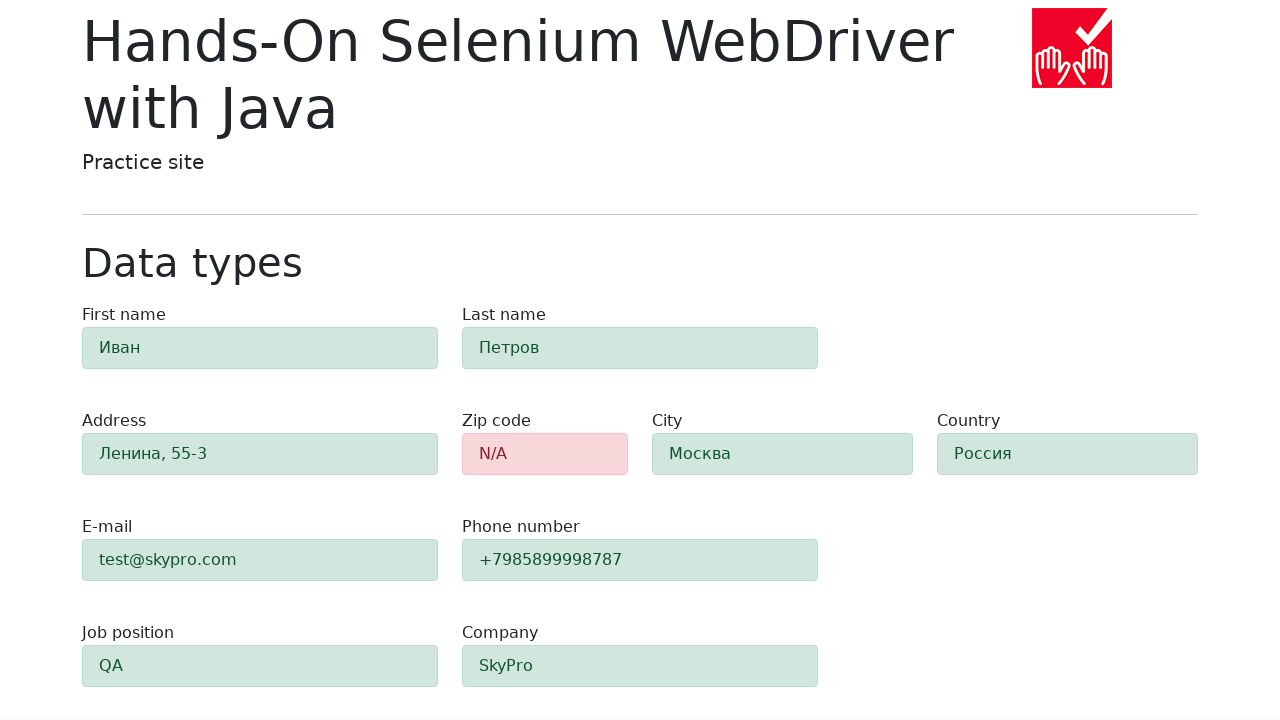

Retrieved class attribute for field '#first-name': 'alert py-2 alert-success'
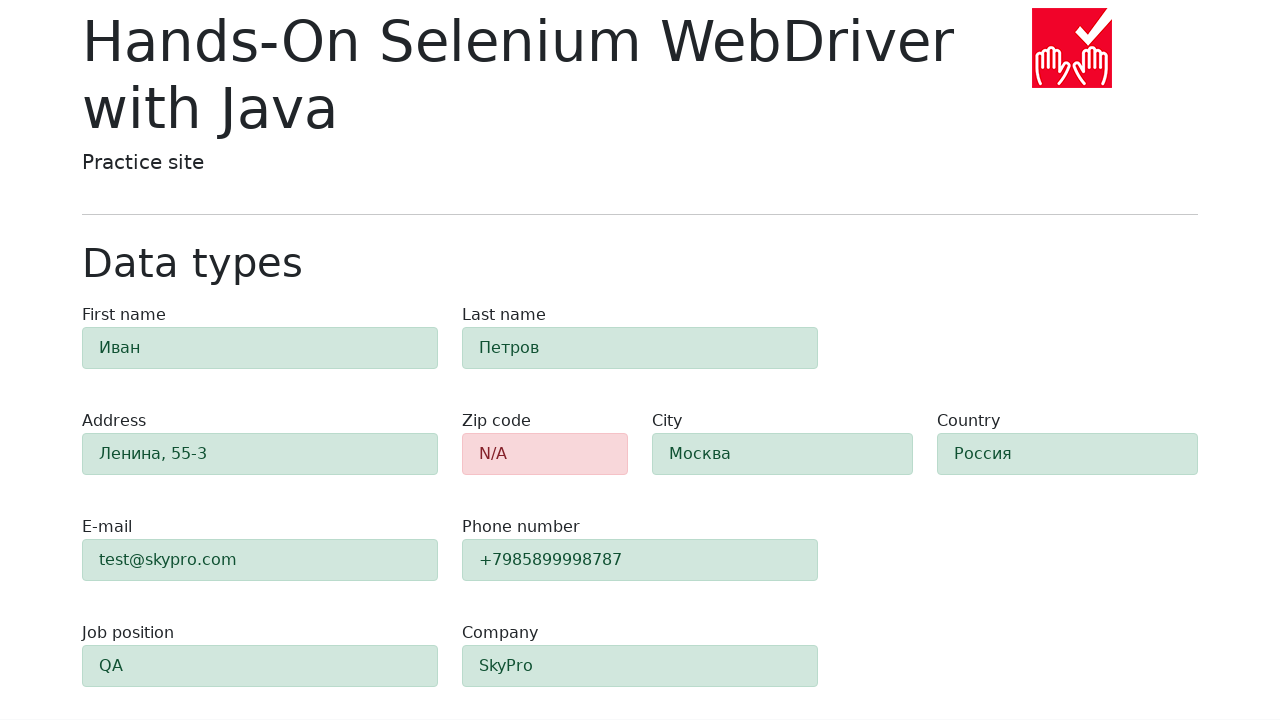

Verified field '#first-name' has success styling (alert-success)
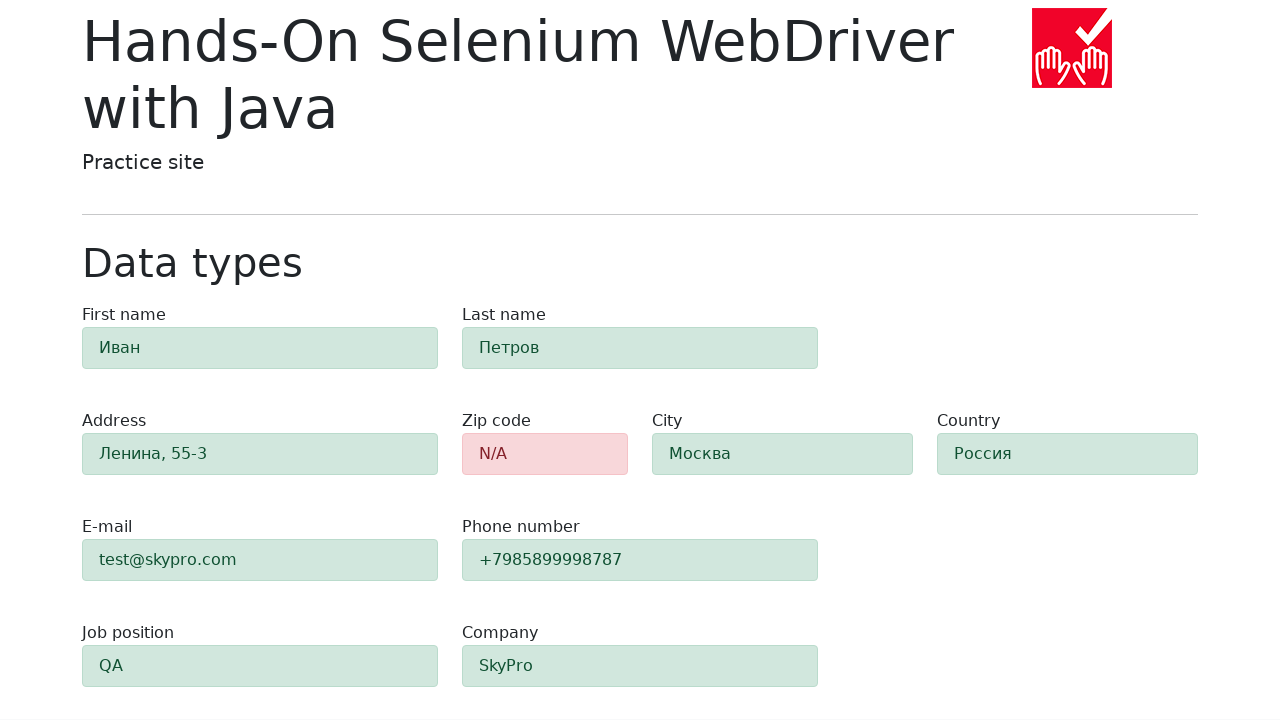

Retrieved class attribute for field '#last-name': 'alert py-2 alert-success'
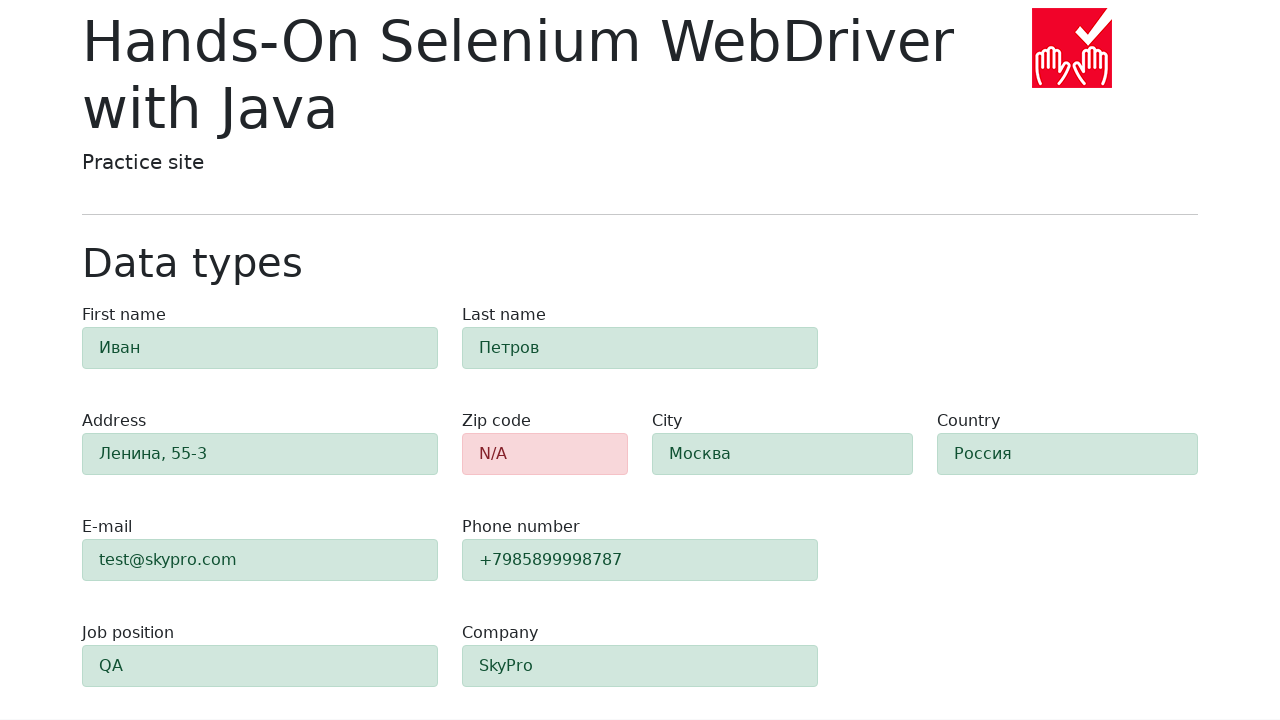

Verified field '#last-name' has success styling (alert-success)
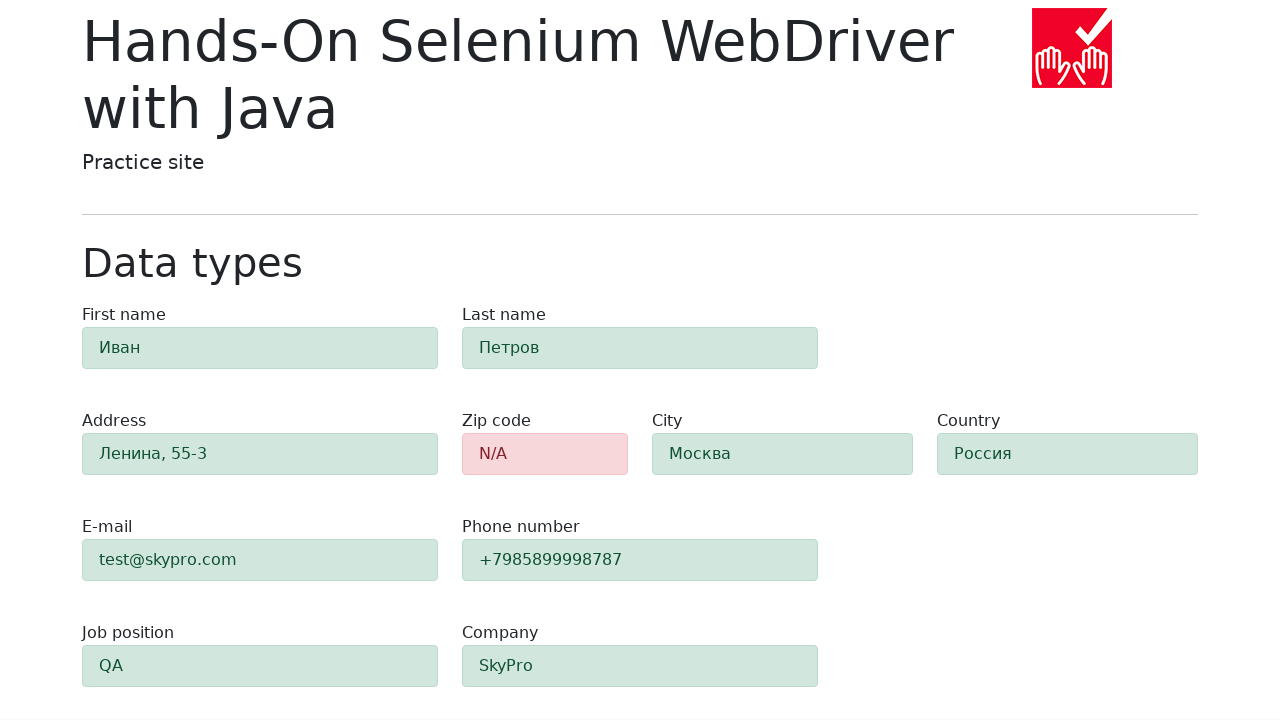

Retrieved class attribute for field '#address': 'alert py-2 alert-success'
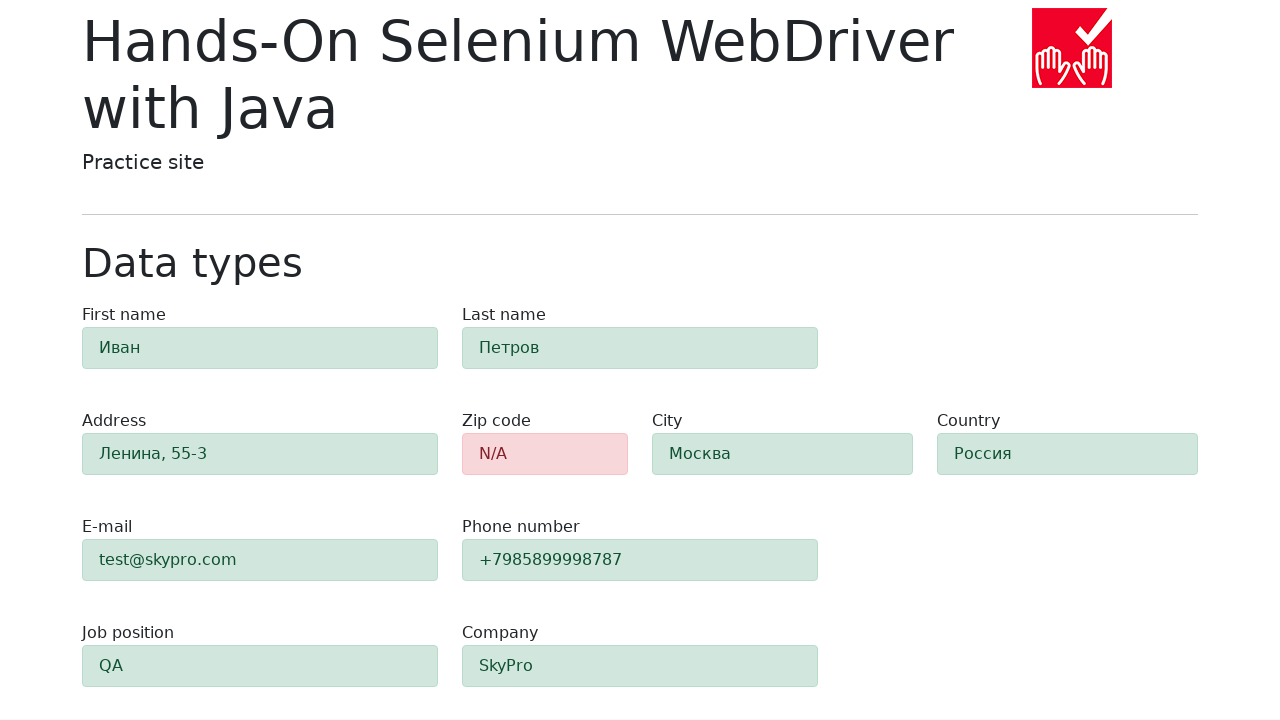

Verified field '#address' has success styling (alert-success)
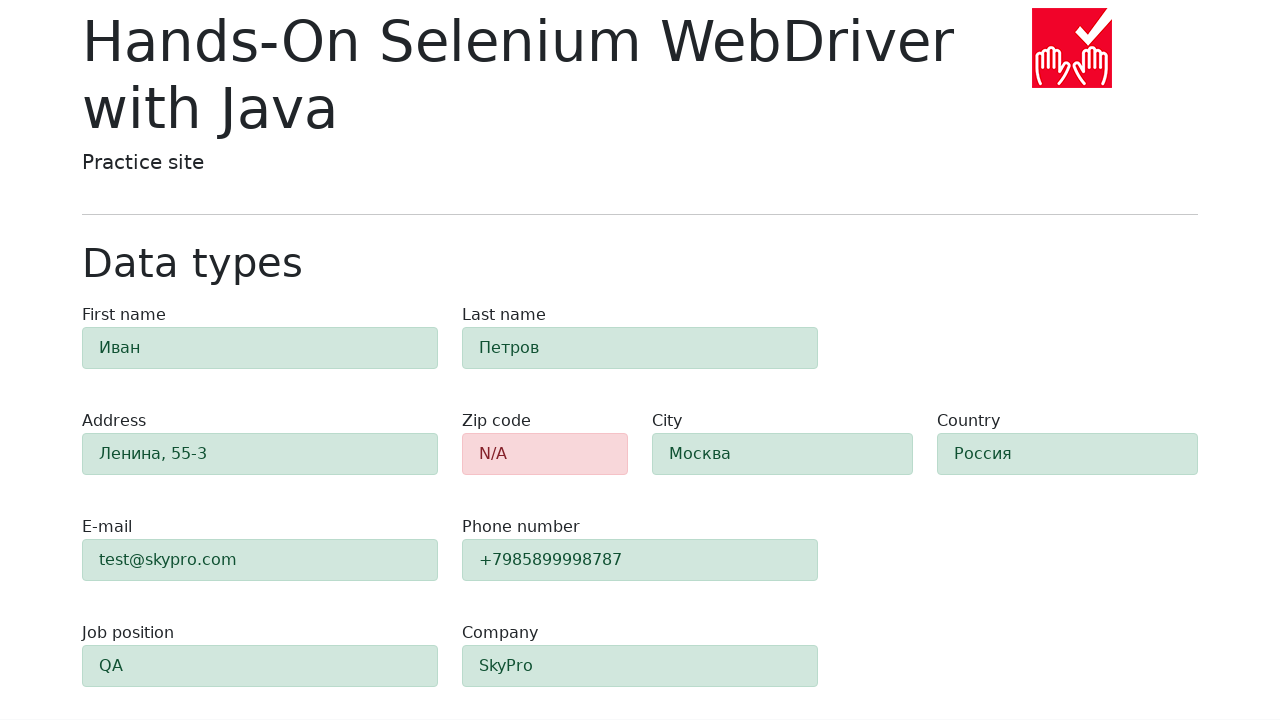

Retrieved class attribute for field '#city': 'alert py-2 alert-success'
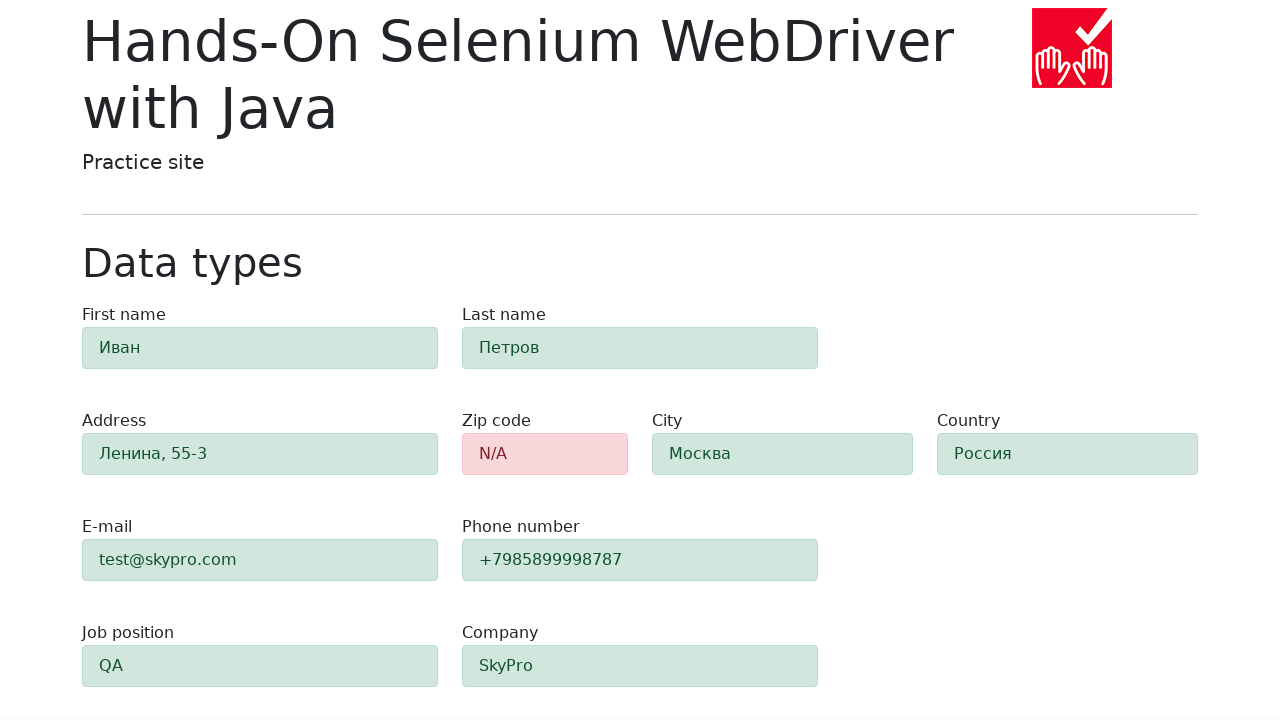

Verified field '#city' has success styling (alert-success)
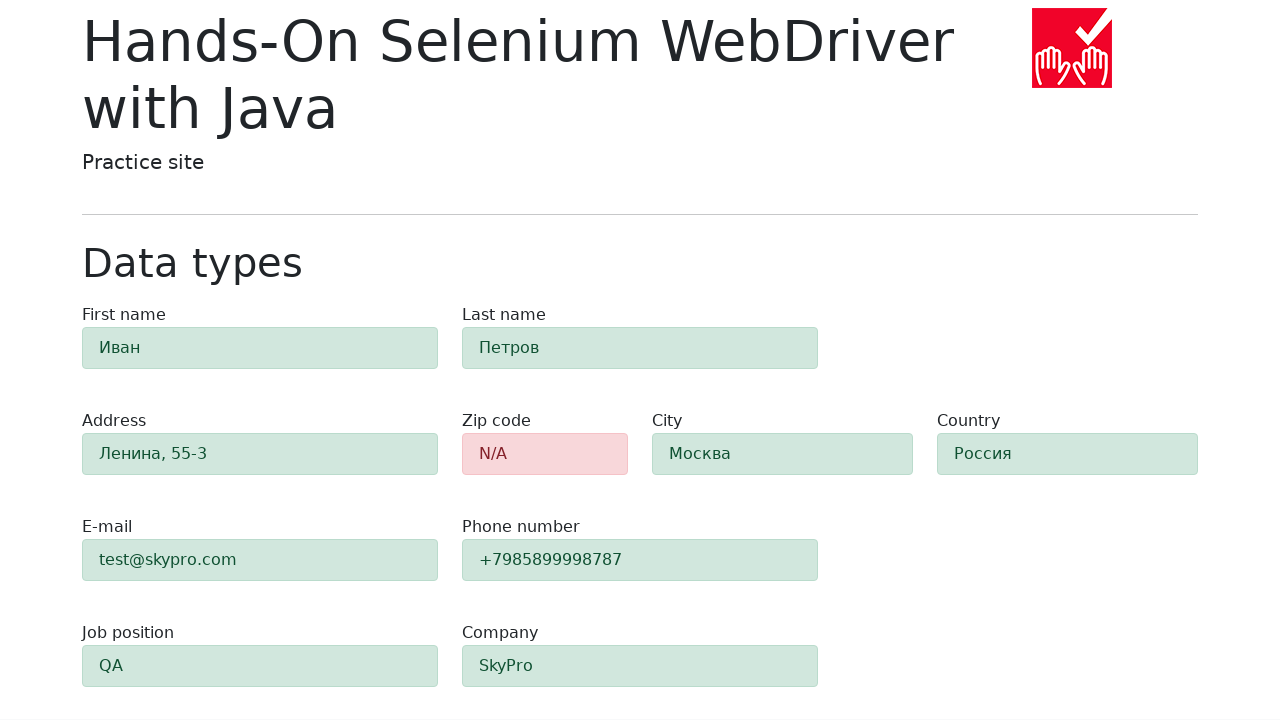

Retrieved class attribute for field '#country': 'alert py-2 alert-success'
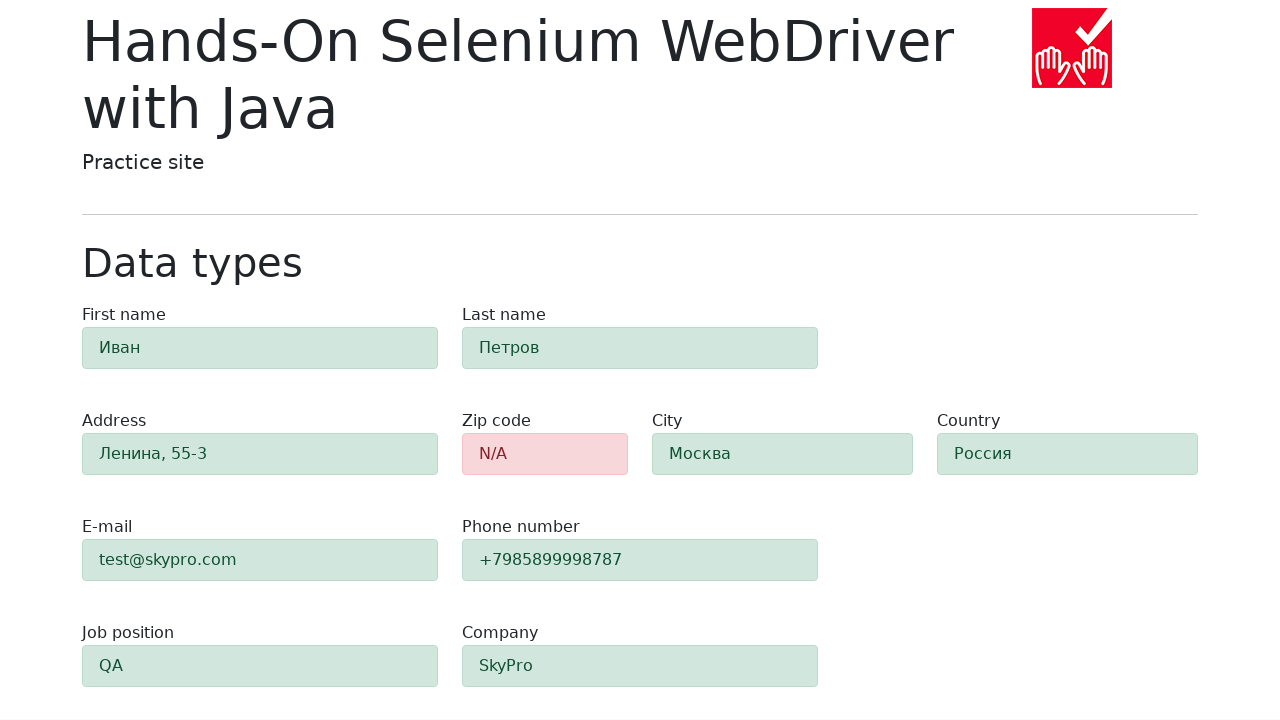

Verified field '#country' has success styling (alert-success)
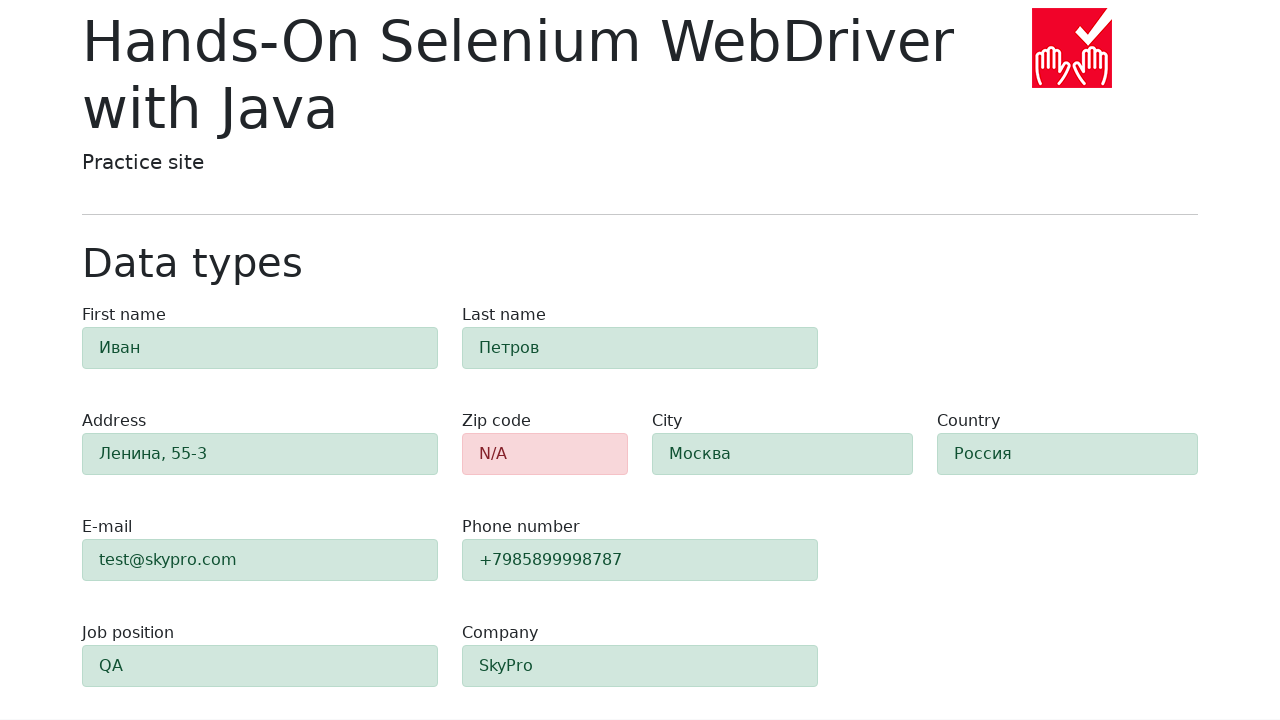

Retrieved class attribute for field '#e-mail': 'alert py-2 alert-success'
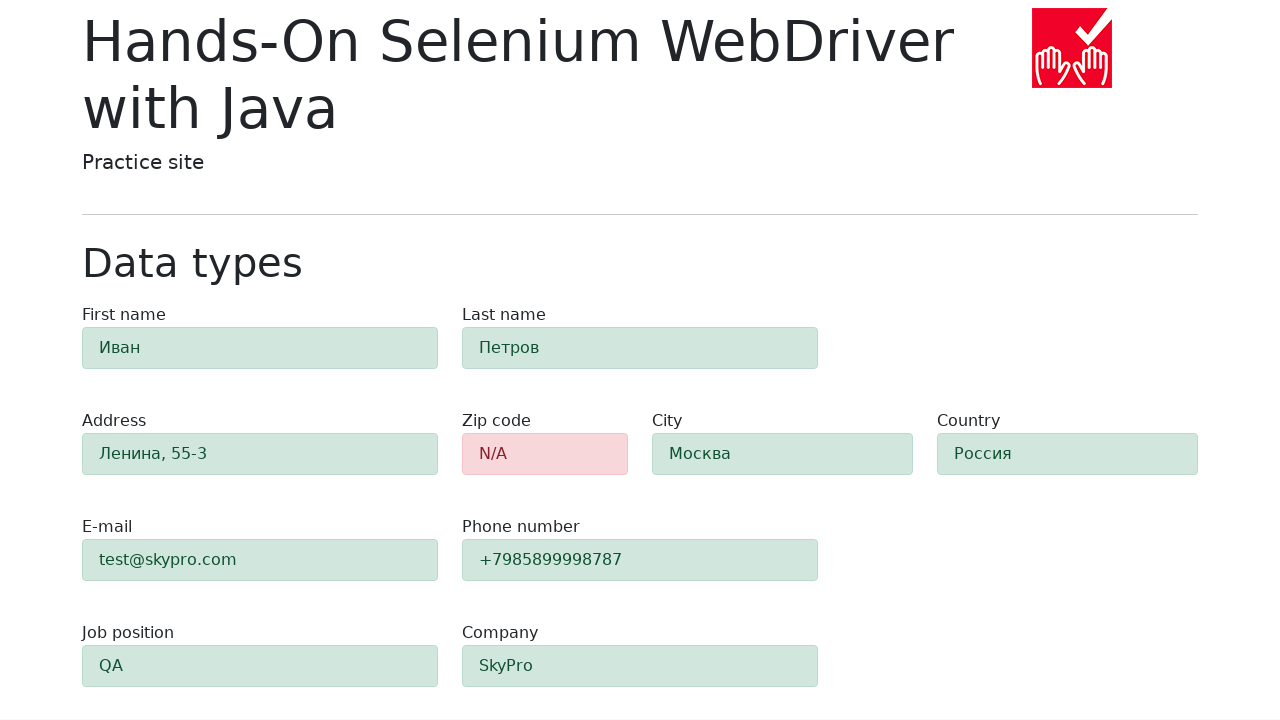

Verified field '#e-mail' has success styling (alert-success)
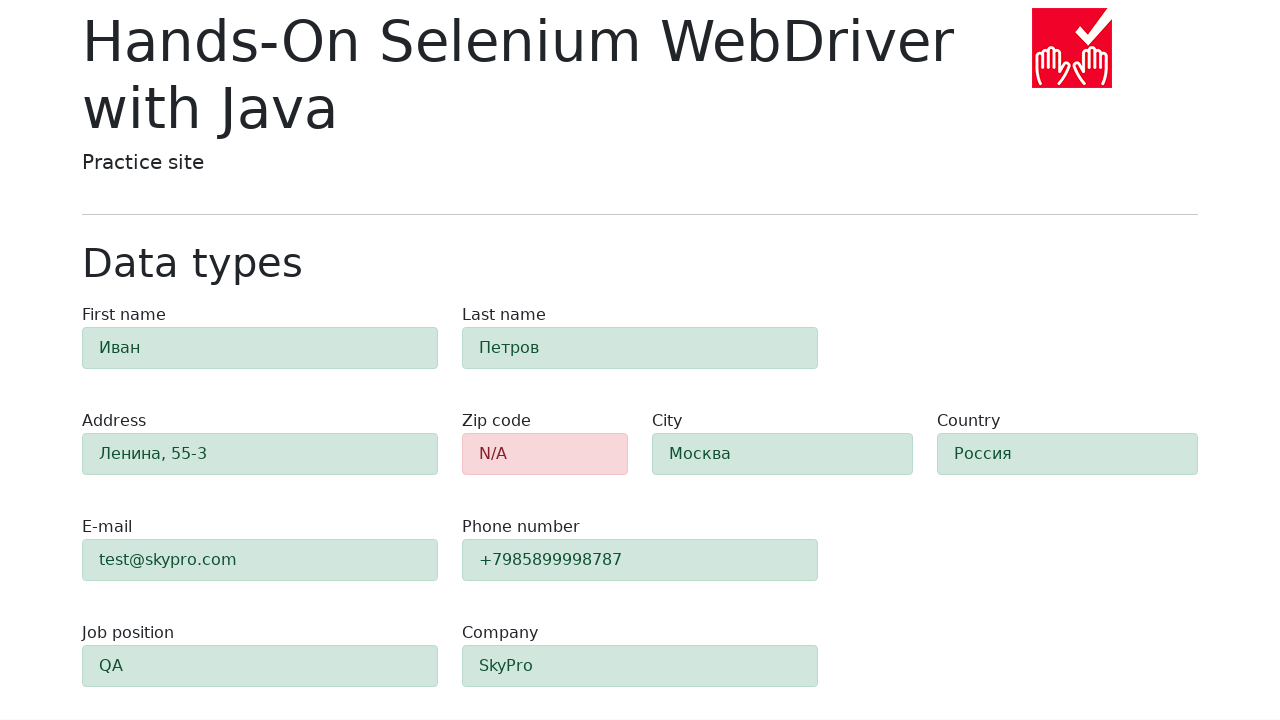

Retrieved class attribute for field '#phone': 'alert py-2 alert-success'
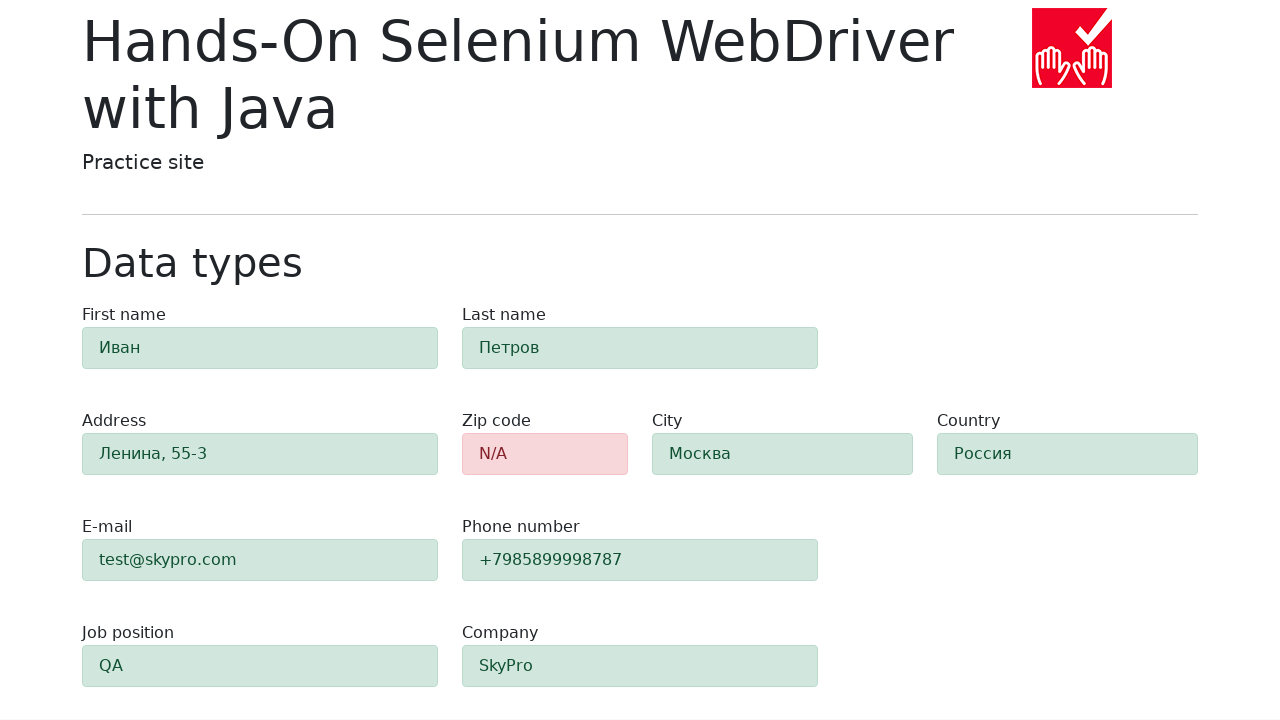

Verified field '#phone' has success styling (alert-success)
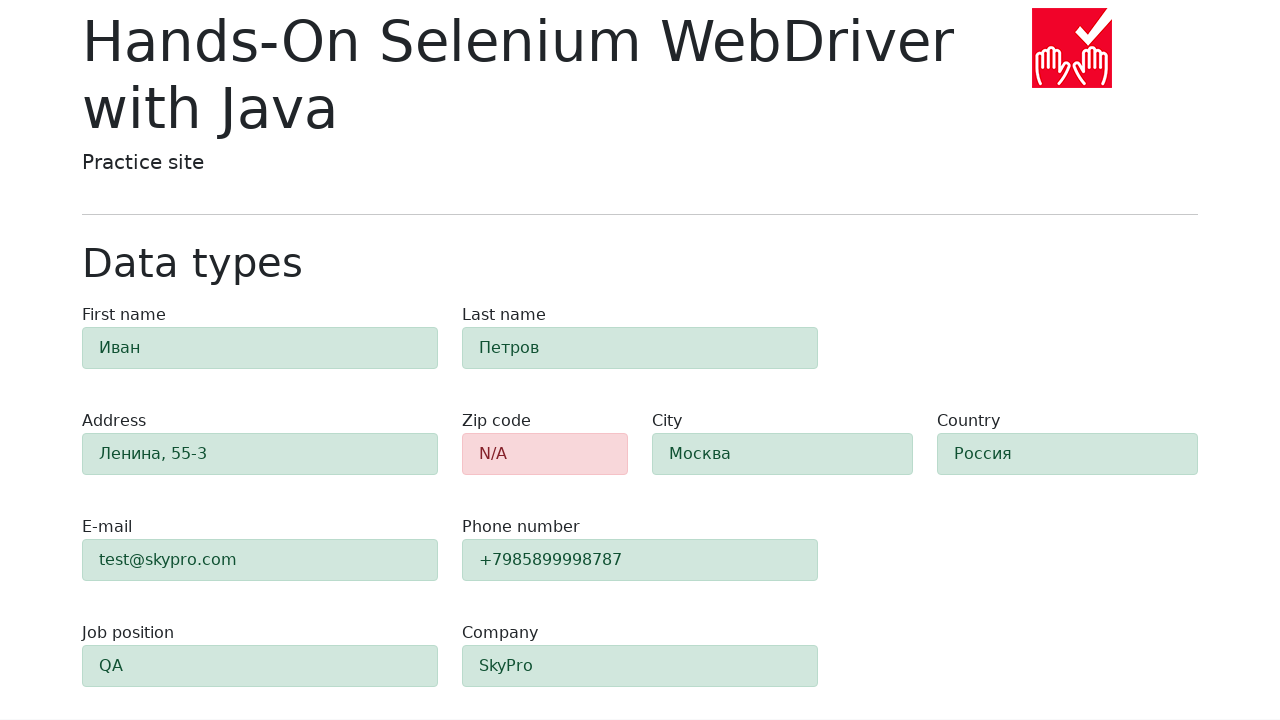

Retrieved class attribute for field '#company': 'alert py-2 alert-success'
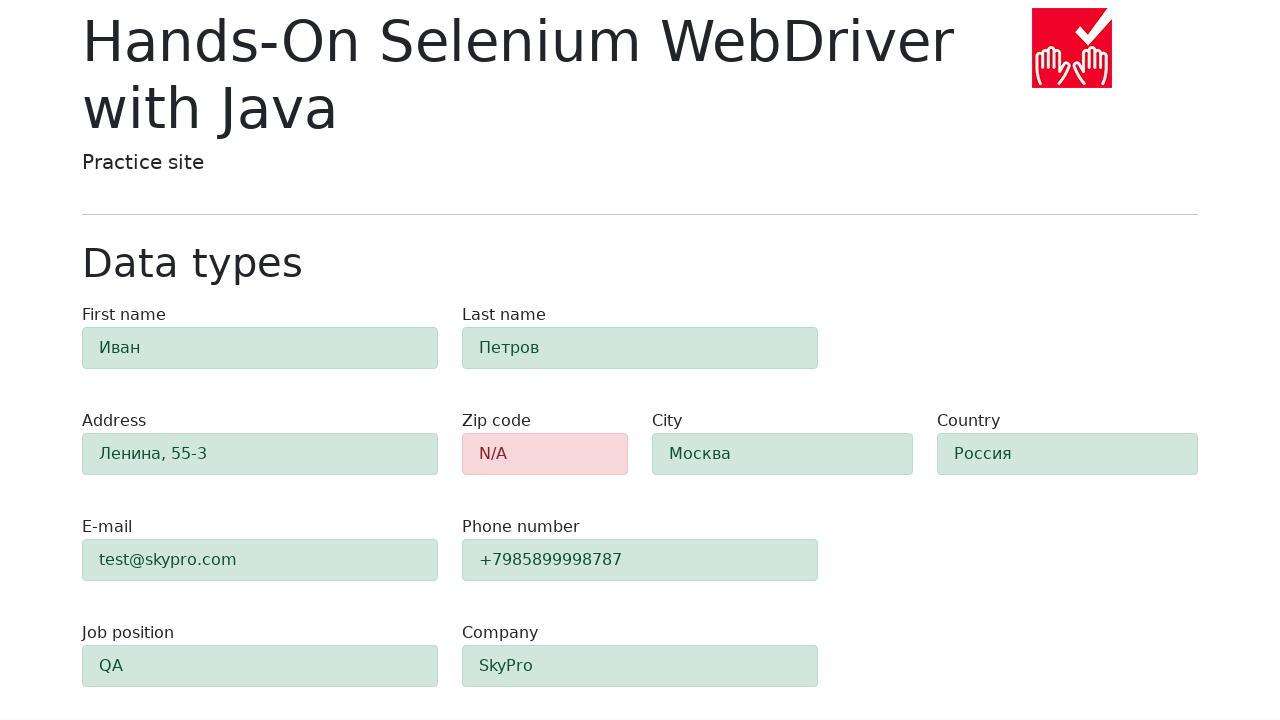

Verified field '#company' has success styling (alert-success)
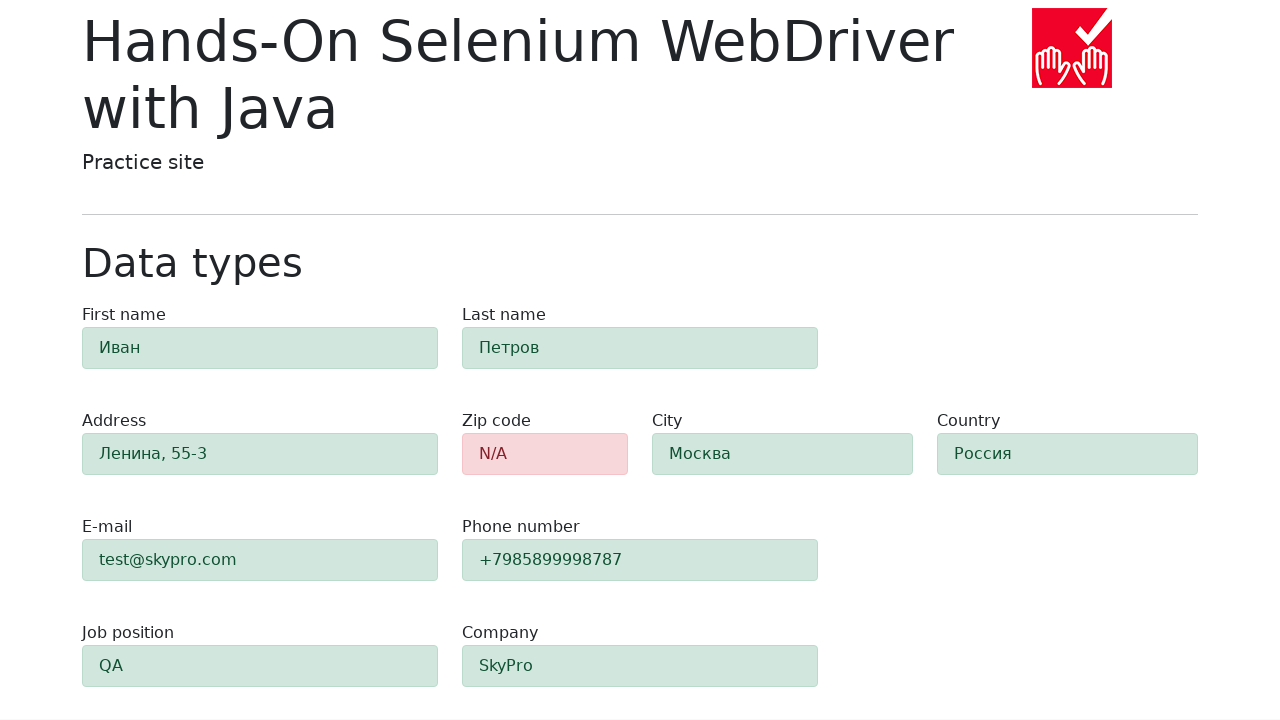

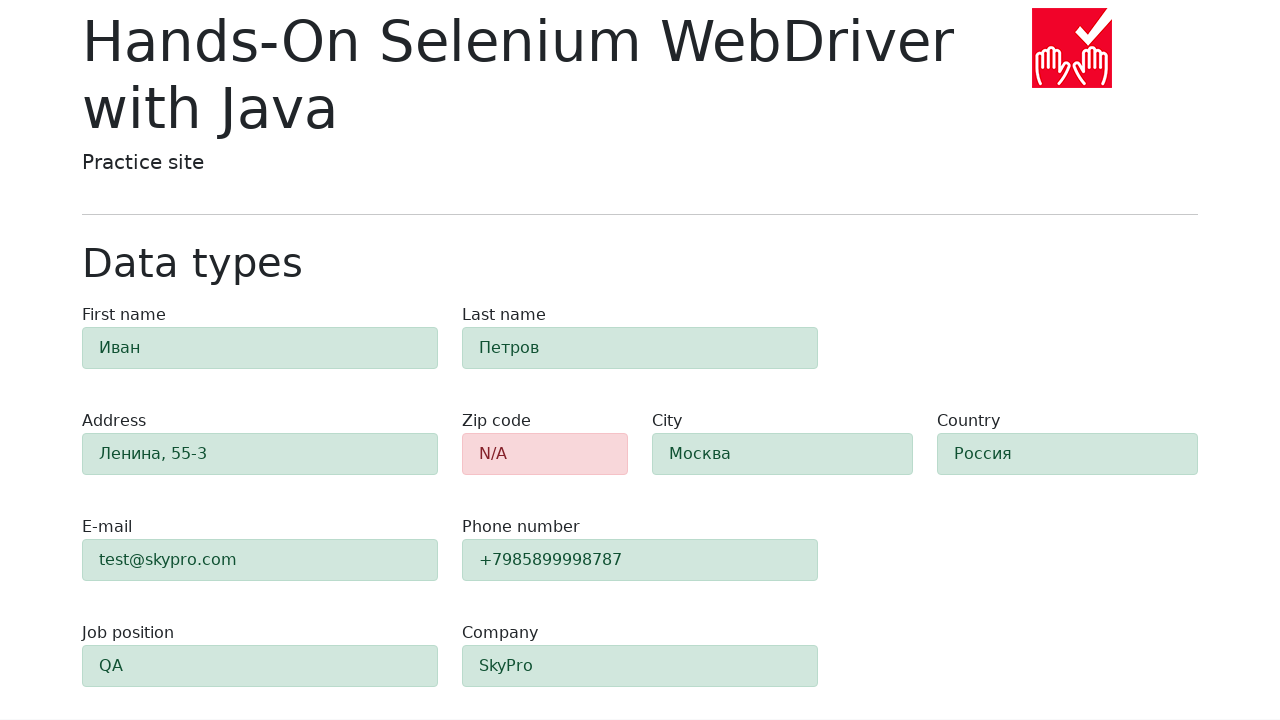